Opens redbus.in website with browser notifications disabled to handle push notification popups

Starting URL: https://www.redbus.in/

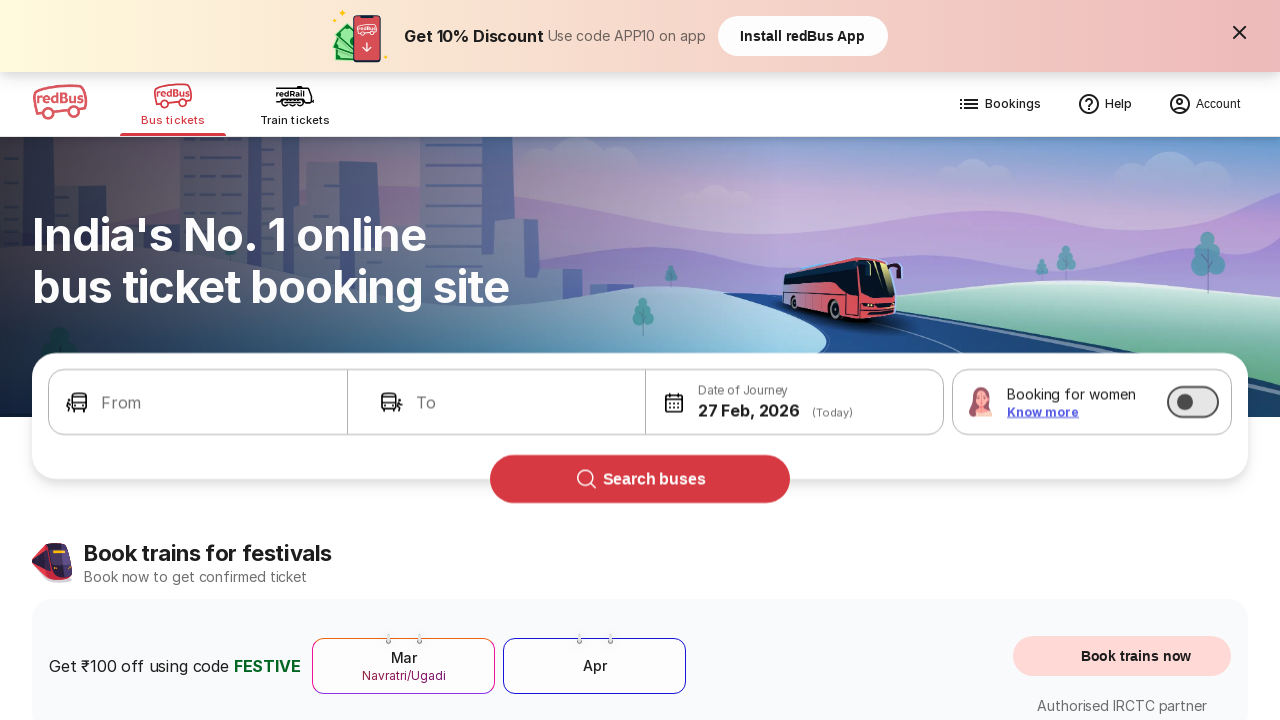

Waited for page DOM content to load
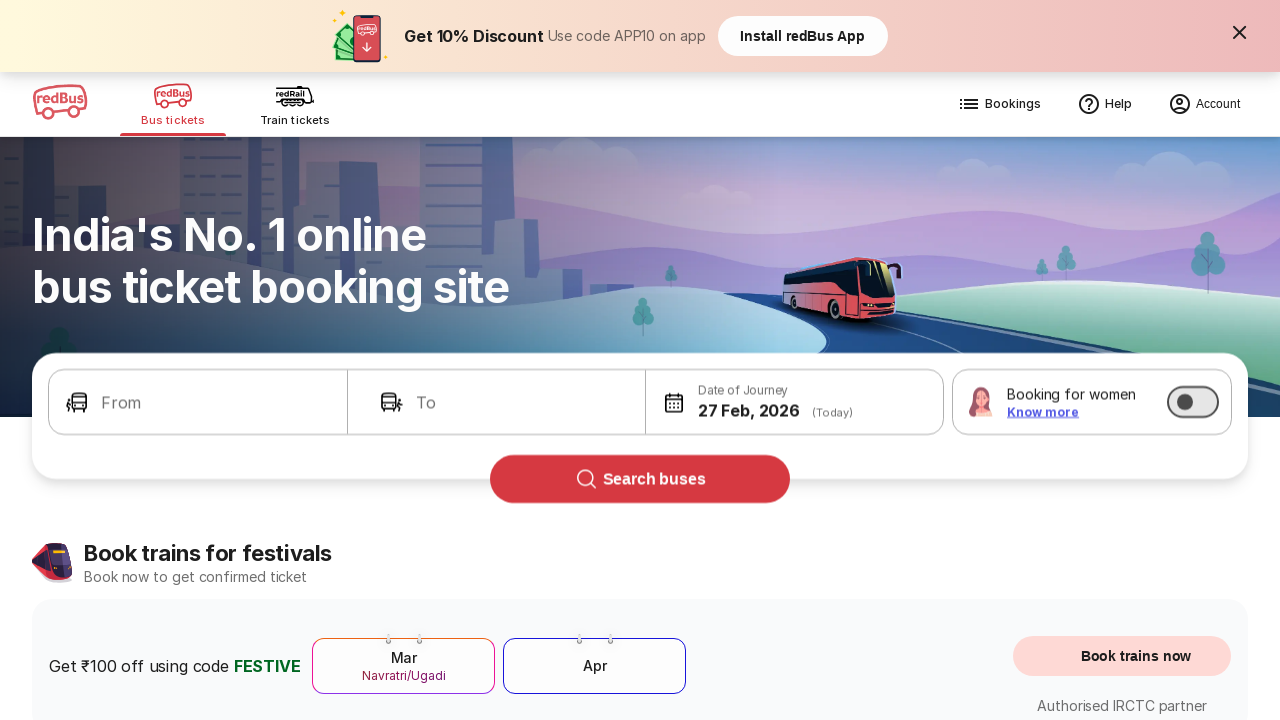

Verified body element loaded on redbus.in homepage
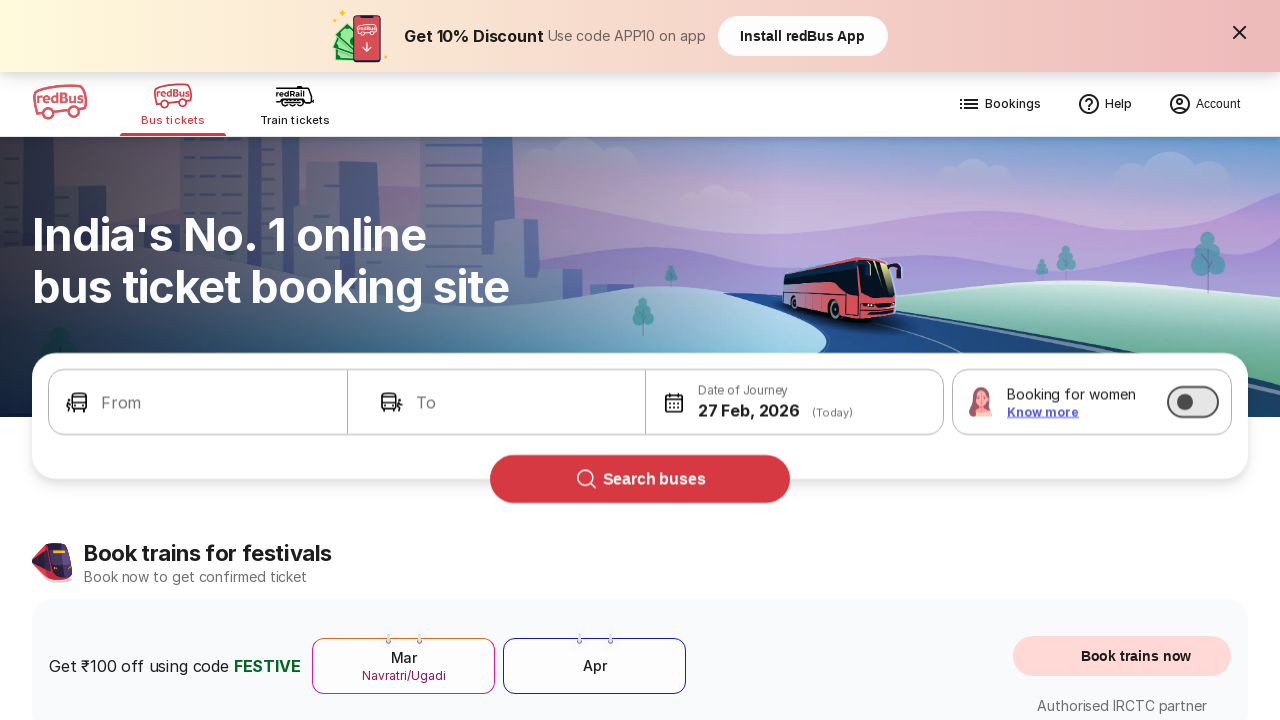

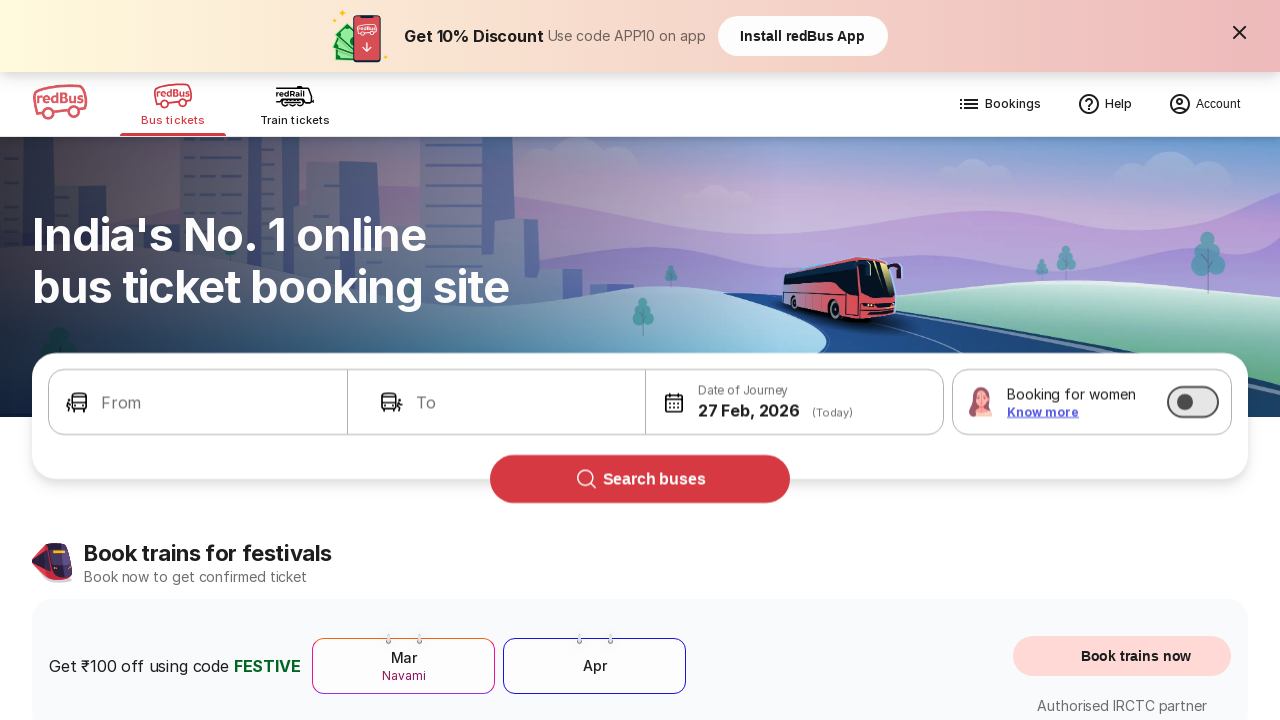